Tests patient registration flow for Titus Suitt by filling in personal information including name, PHN, and date of birth, then verifying the error message about provincial health records mismatch.

Starting URL: https://healthbc.my.site.com/primarycarepatientregistration/s/

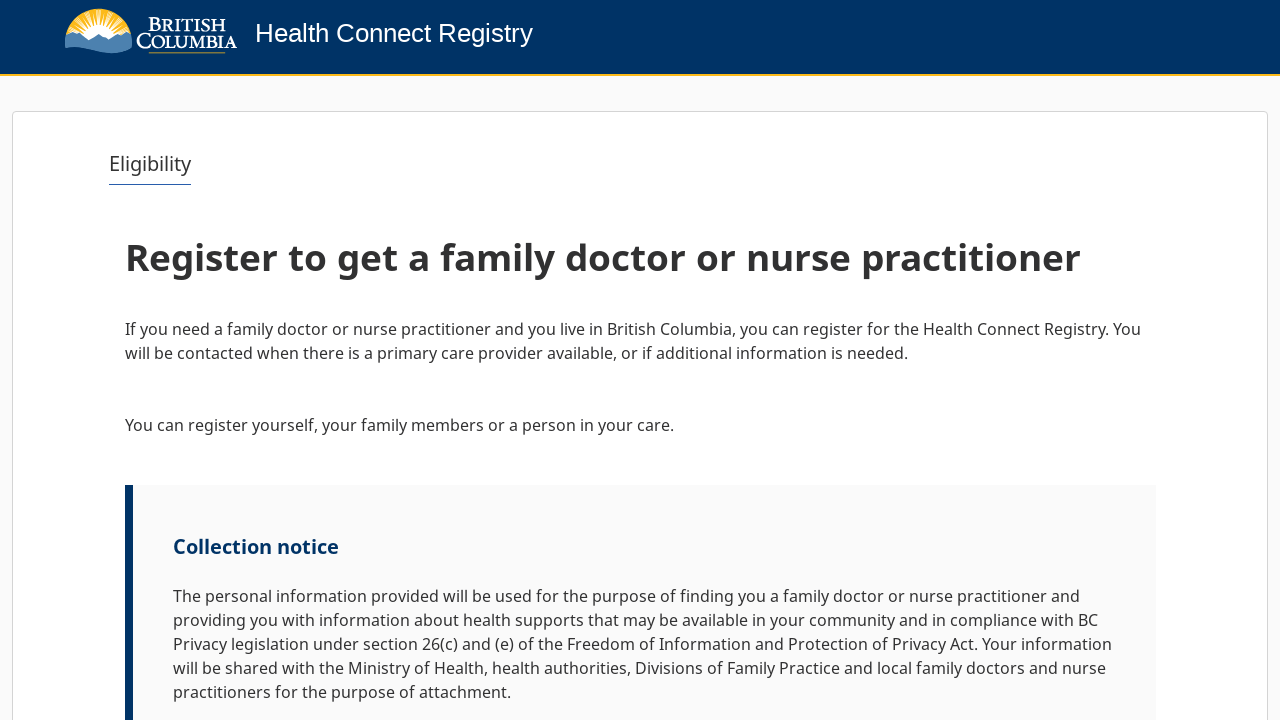

Clicked Next button to start registration at (1092, 660) on internal:role=button[name="Next"i]
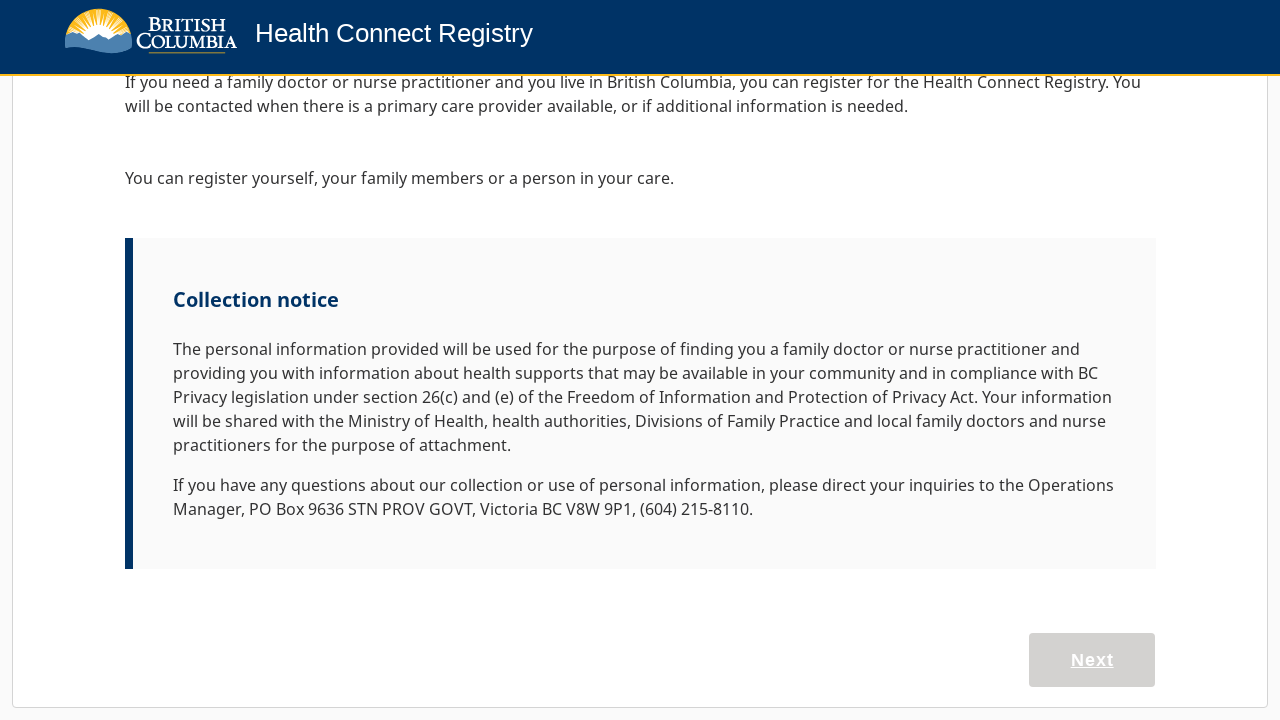

Selected 'Register myself or my family' option at (380, 611) on internal:role=button[name="Register myself or my family"i]
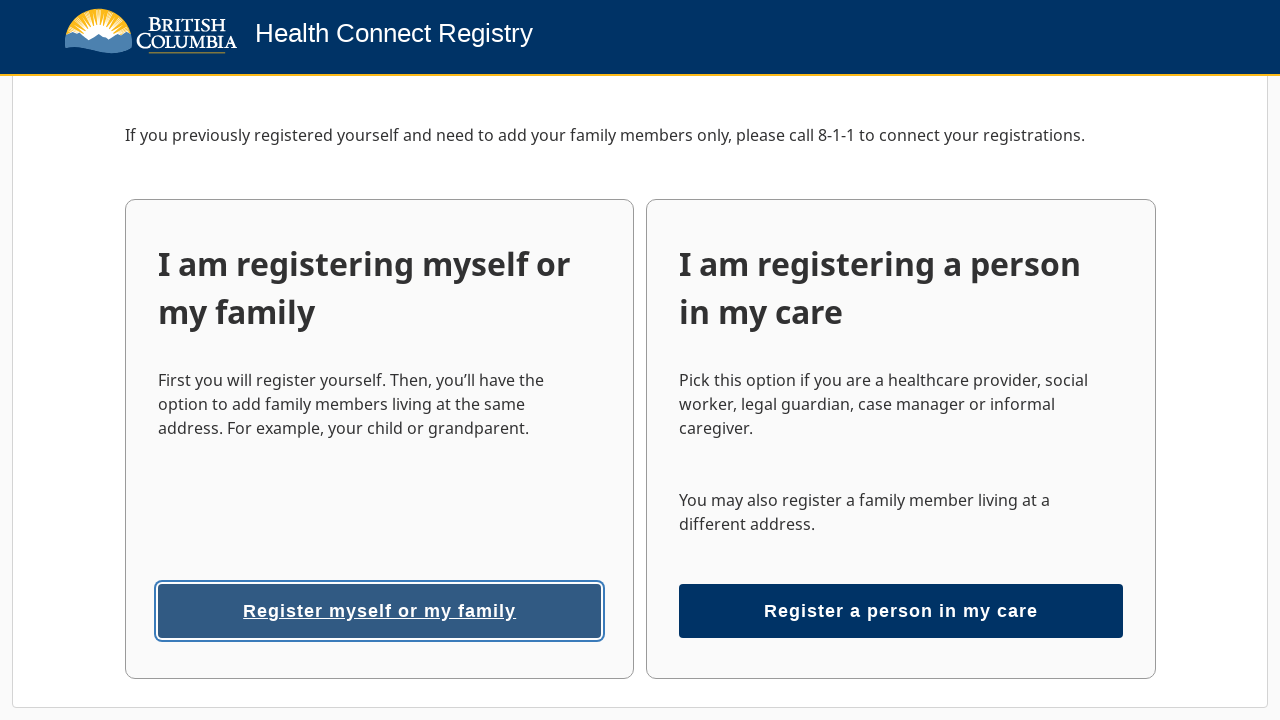

Clicked first name field at (393, 648) on internal:label="First name"s
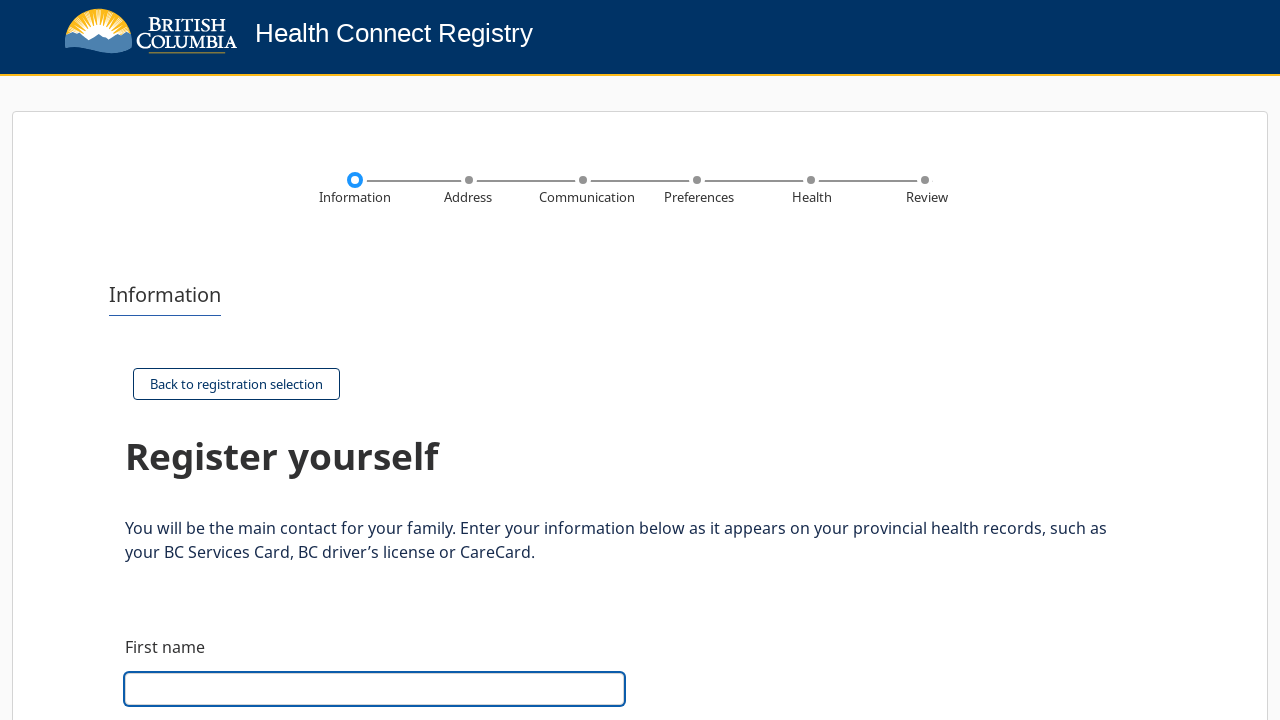

Filled first name with 'Titus' on internal:label="First name"s
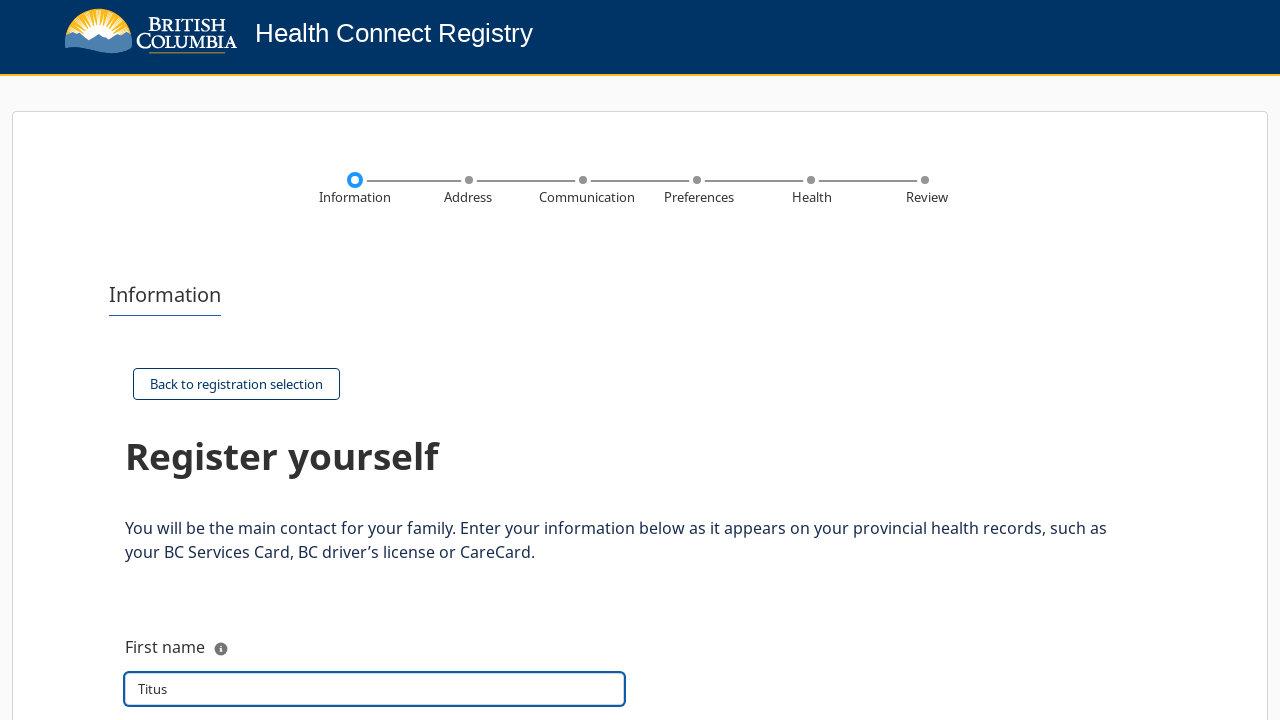

Clicked last name field at (375, 361) on internal:label="Last name"s
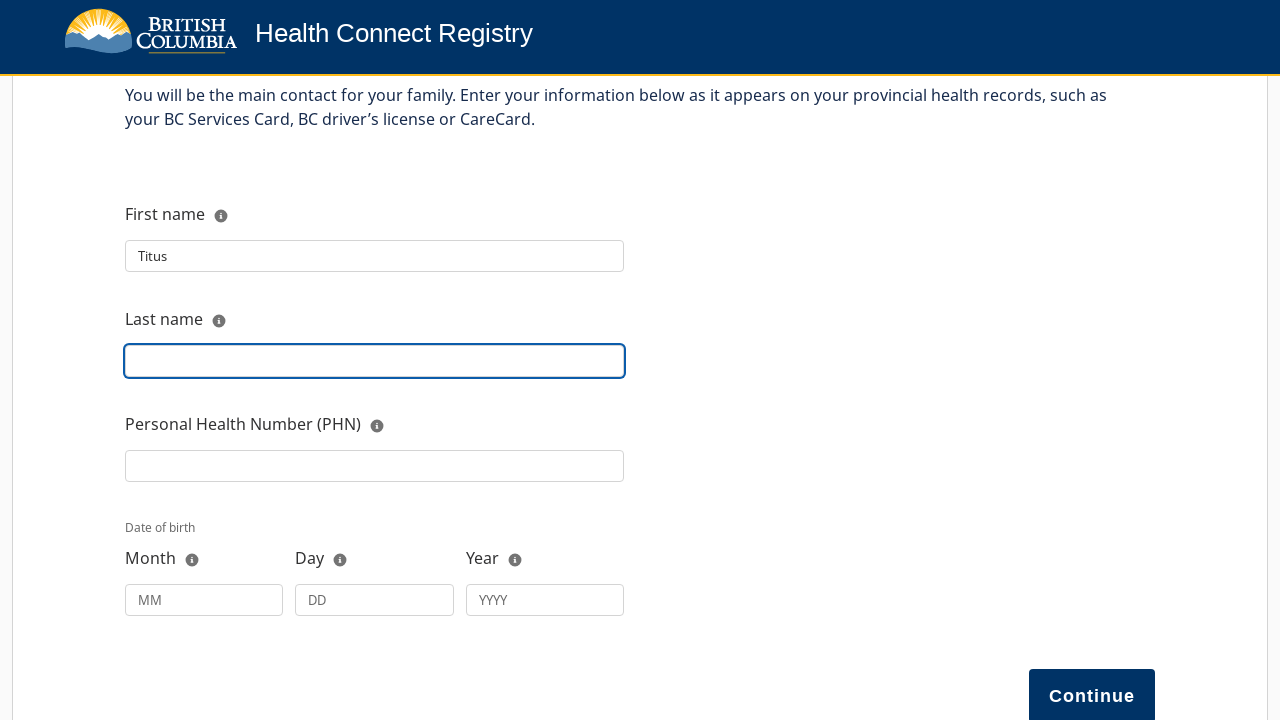

Filled last name with 'Suitt' on internal:label="Last name"s
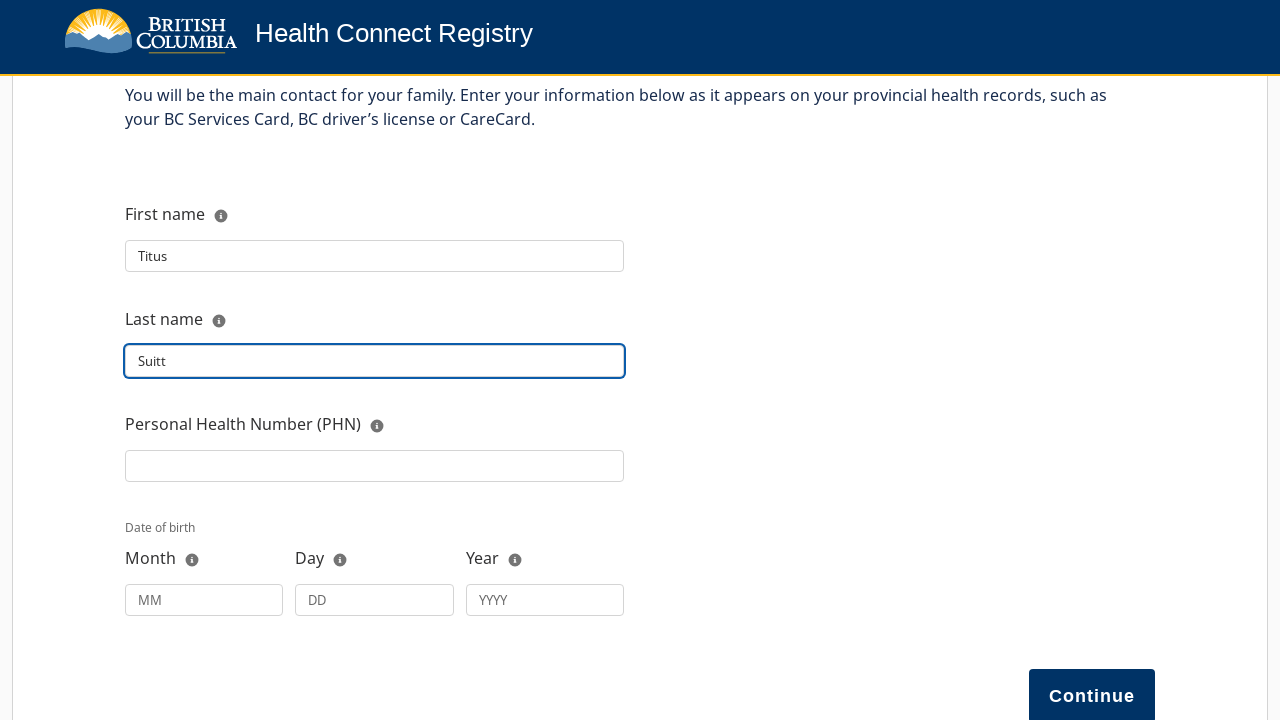

Clicked Personal Health Number (PHN) field at (375, 466) on internal:label="Personal Health Number (PHN)"s
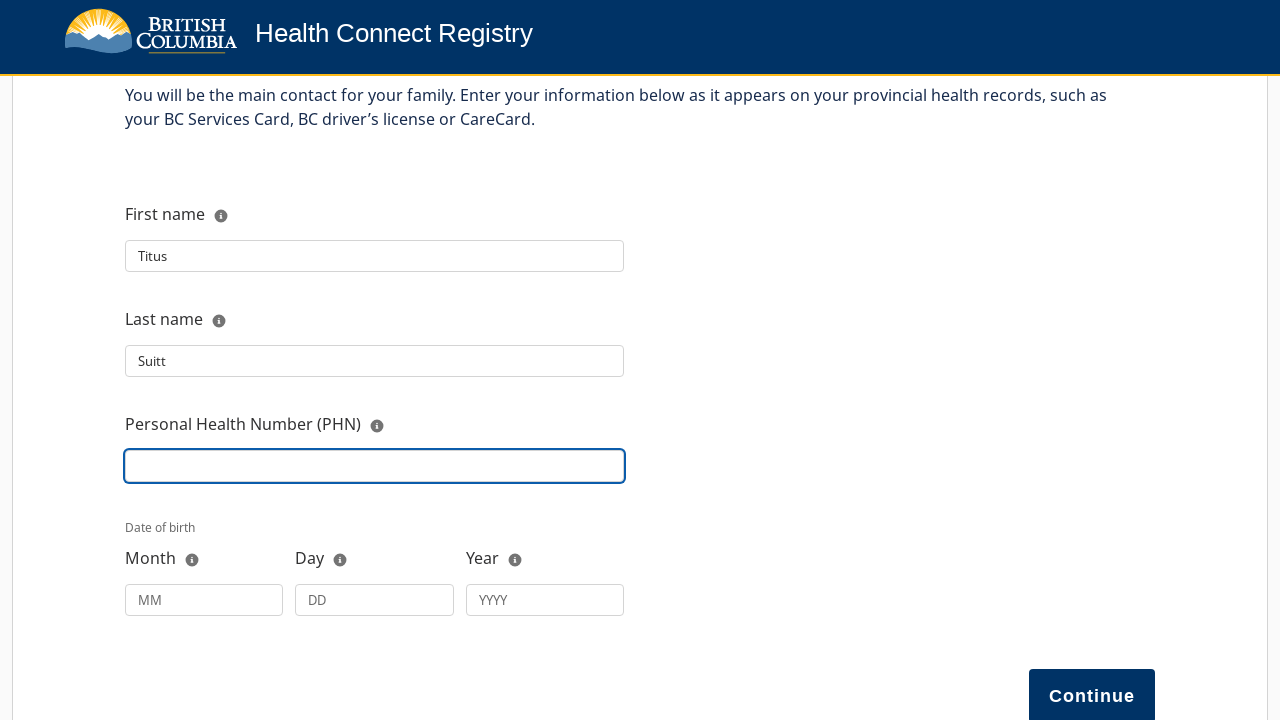

Filled PHN with '9873026818' on internal:label="Personal Health Number (PHN)"s
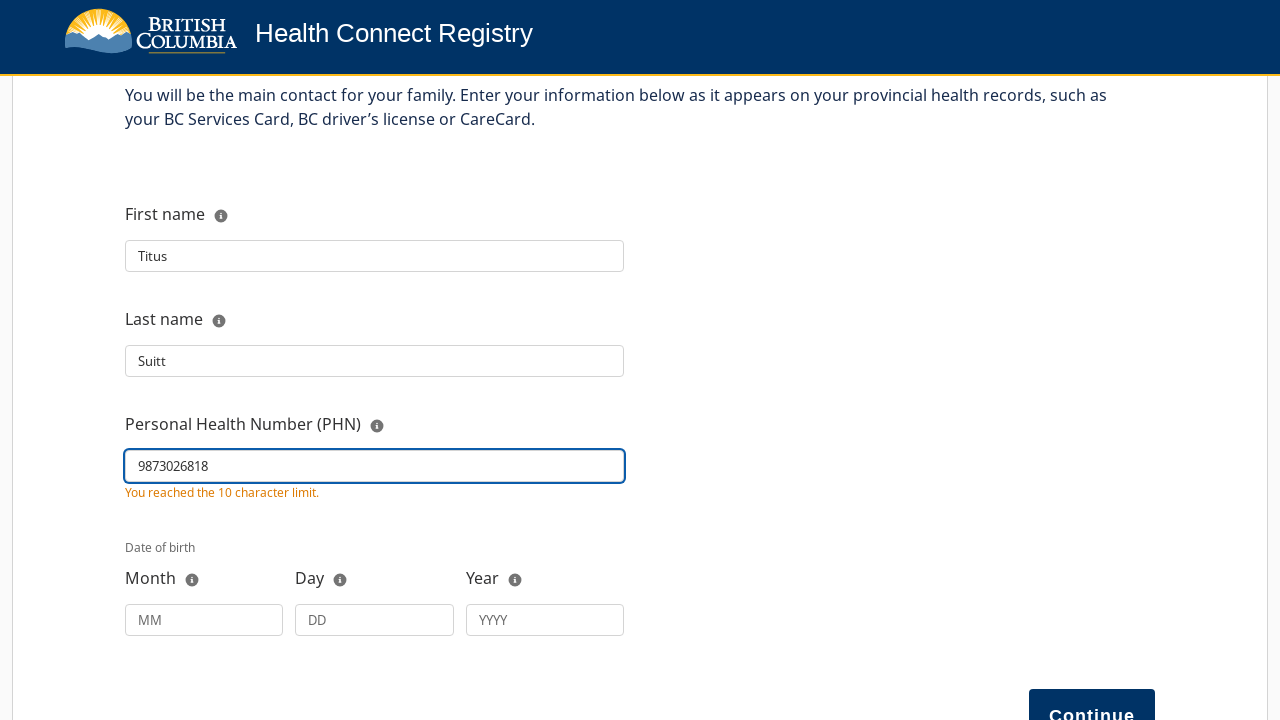

Clicked month field for date of birth at (204, 620) on internal:attr=[placeholder="MM"i]
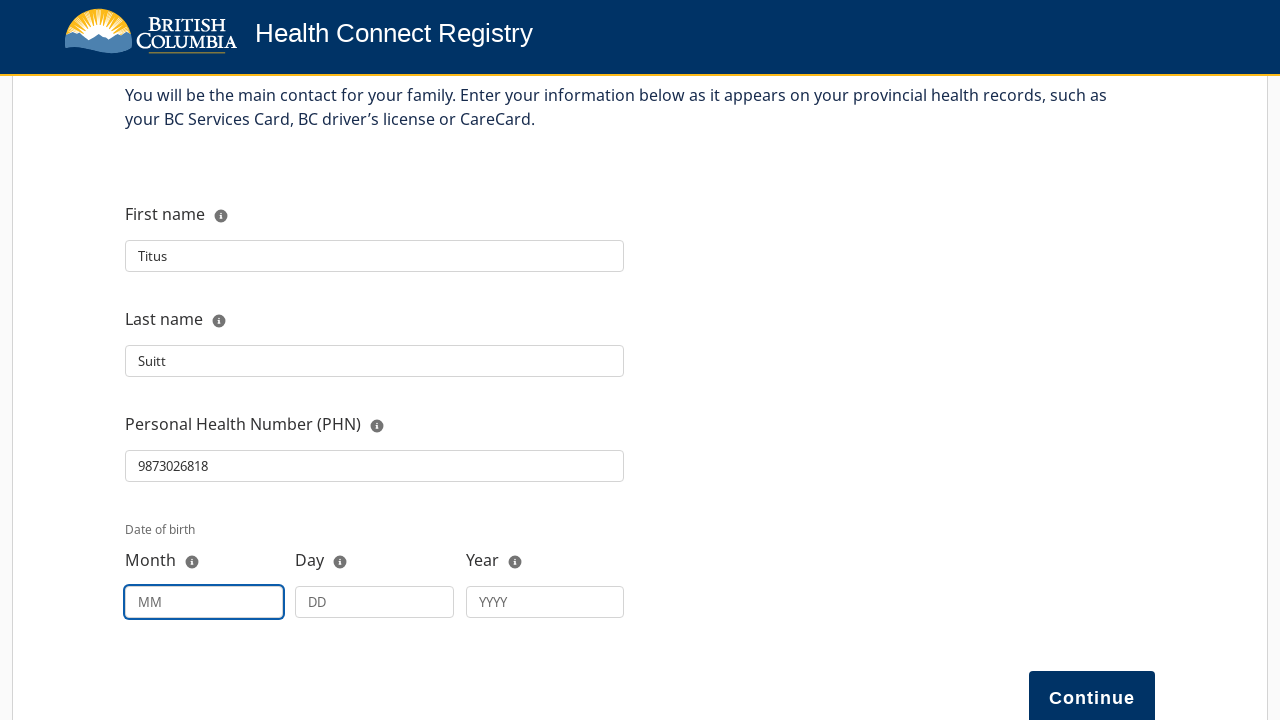

Filled month field with '11' on internal:attr=[placeholder="MM"i]
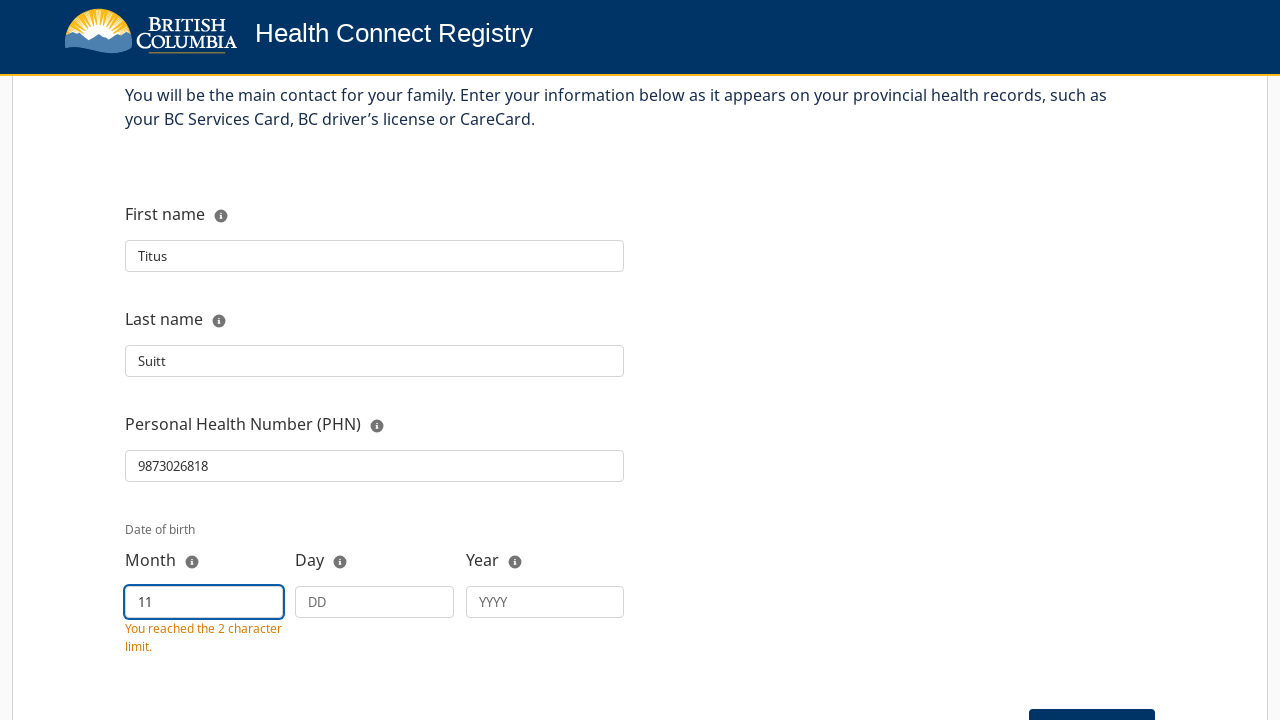

Clicked day field for date of birth at (375, 602) on internal:attr=[placeholder="DD"i]
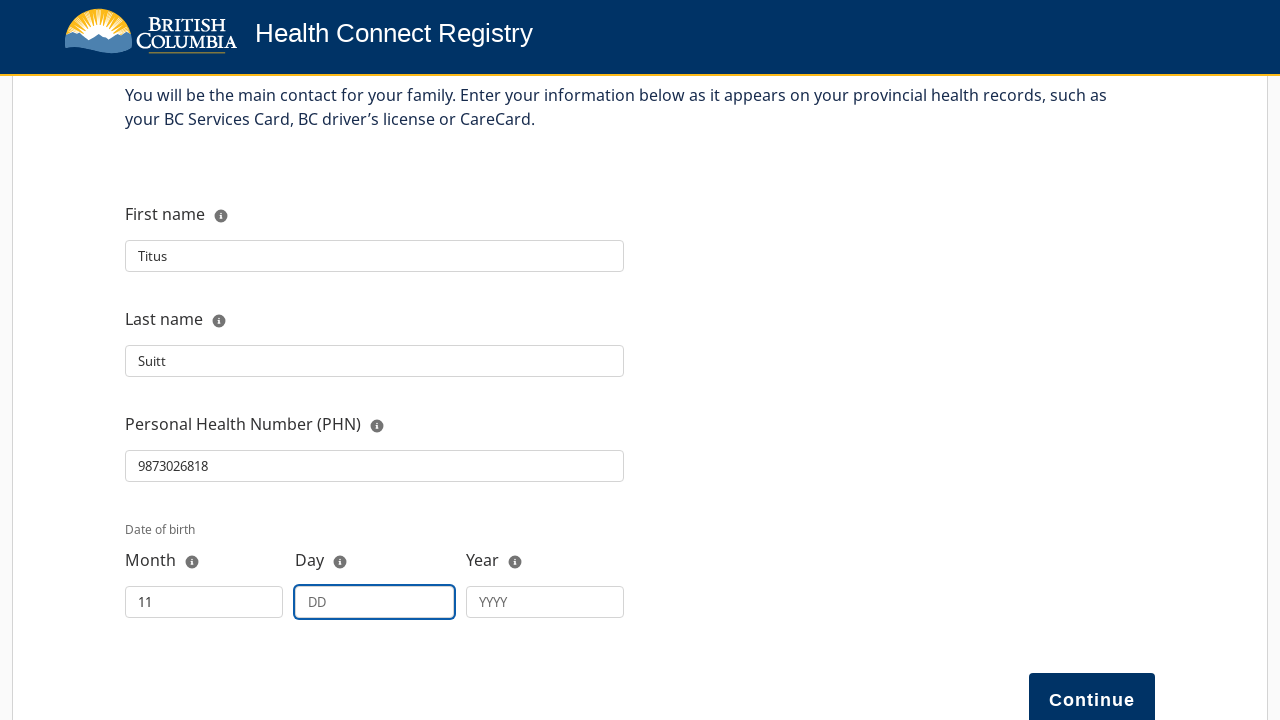

Filled day field with '30' on internal:attr=[placeholder="DD"i]
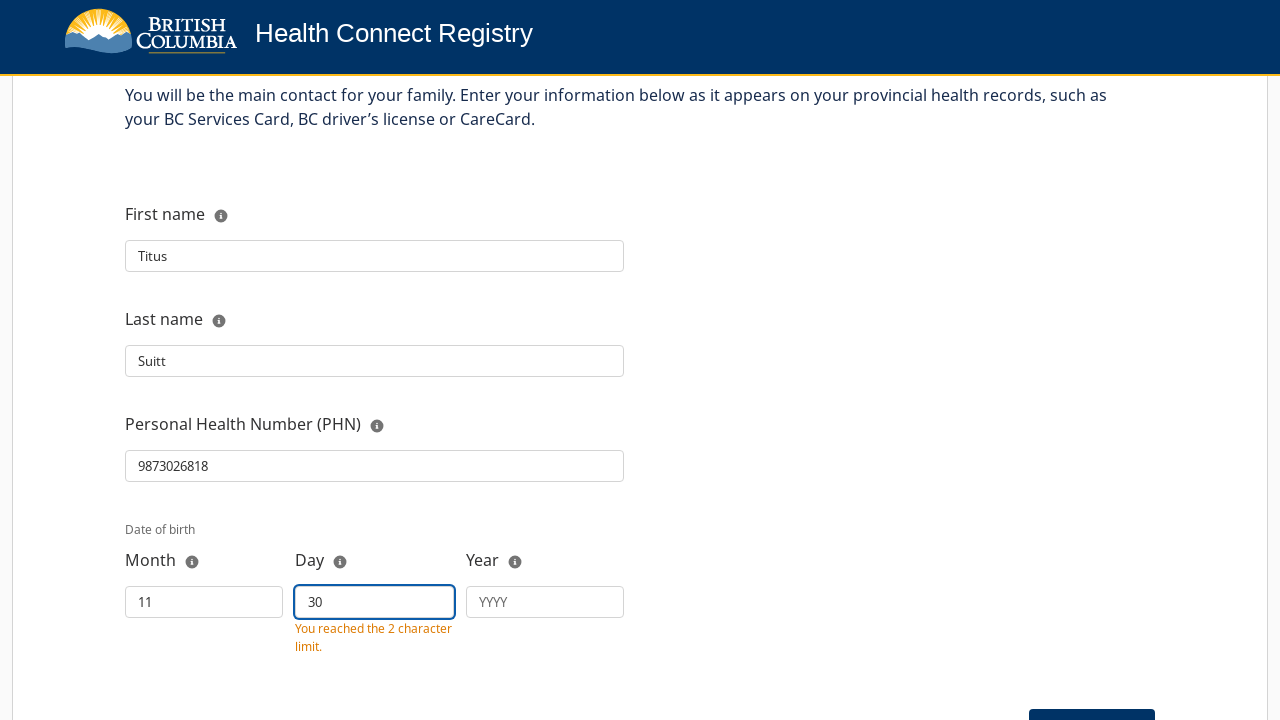

Clicked year field for date of birth at (545, 602) on internal:attr=[placeholder="YYYY"i]
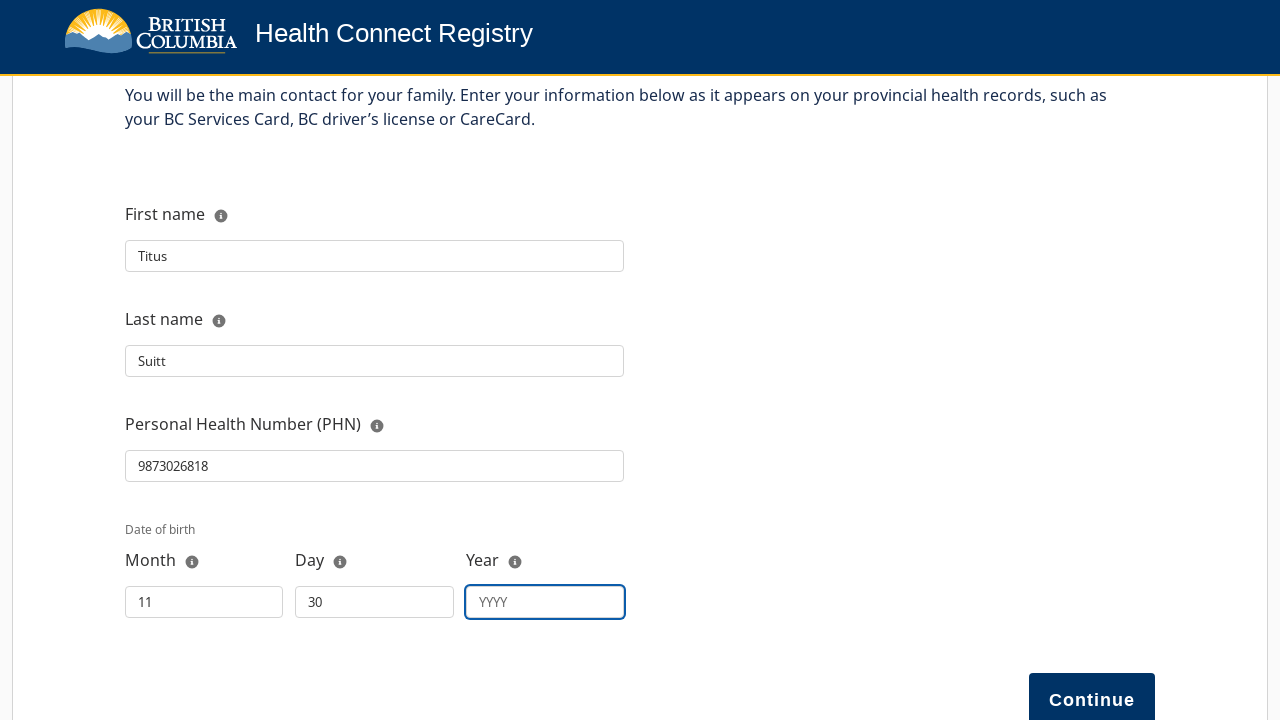

Filled year field with '1998' on internal:attr=[placeholder="YYYY"i]
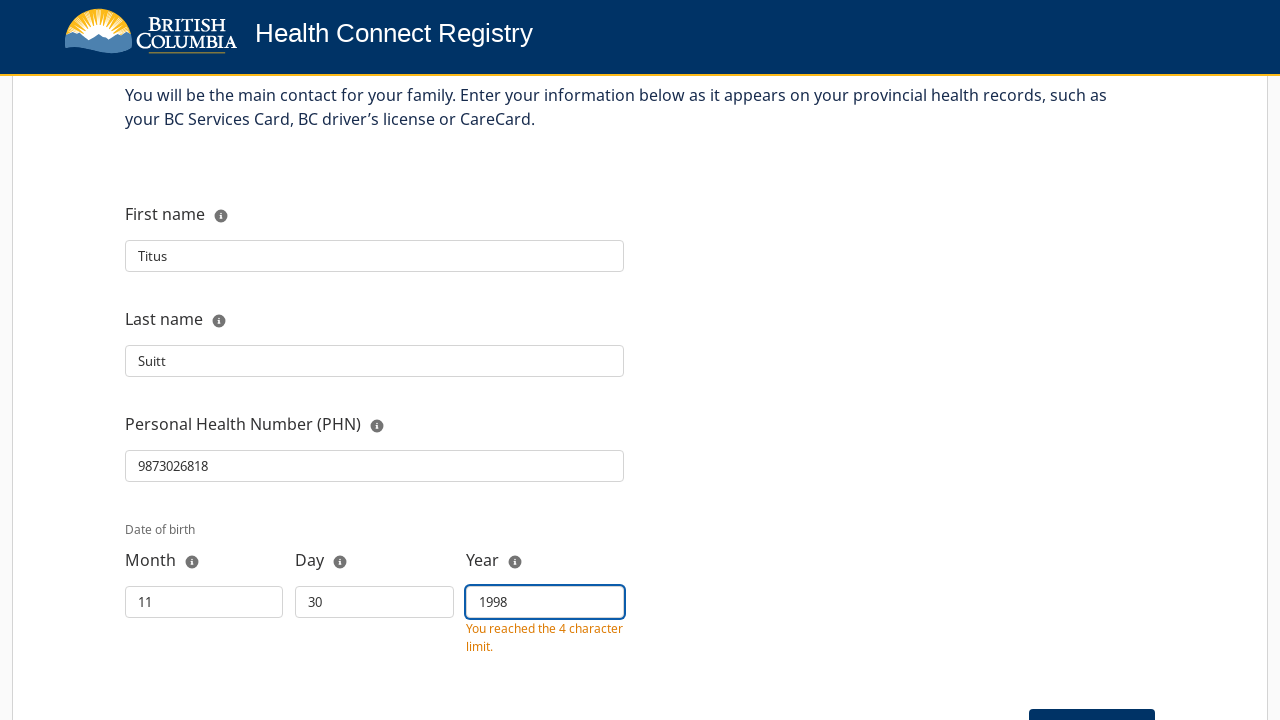

Clicked first Continue button to proceed at (1092, 693) on internal:role=button[name="Continue"i]
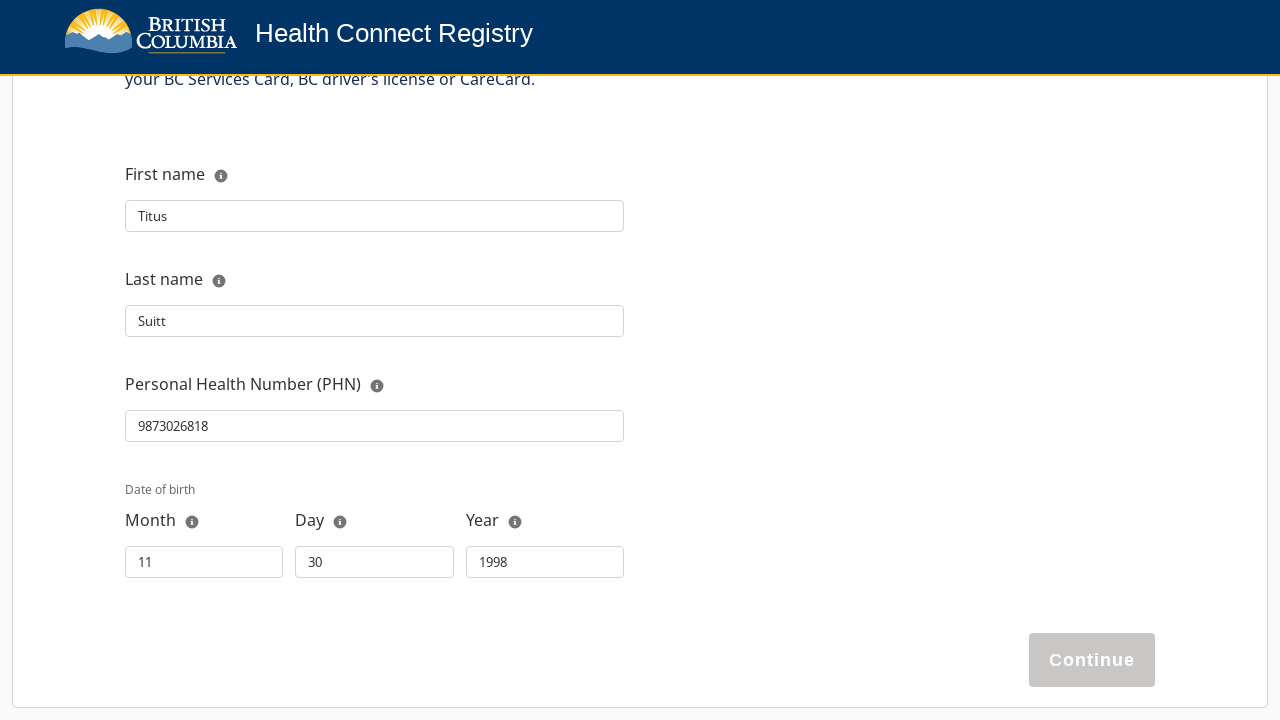

Clicked second Continue button to proceed at (1092, 660) on internal:role=button[name="Continue"i]
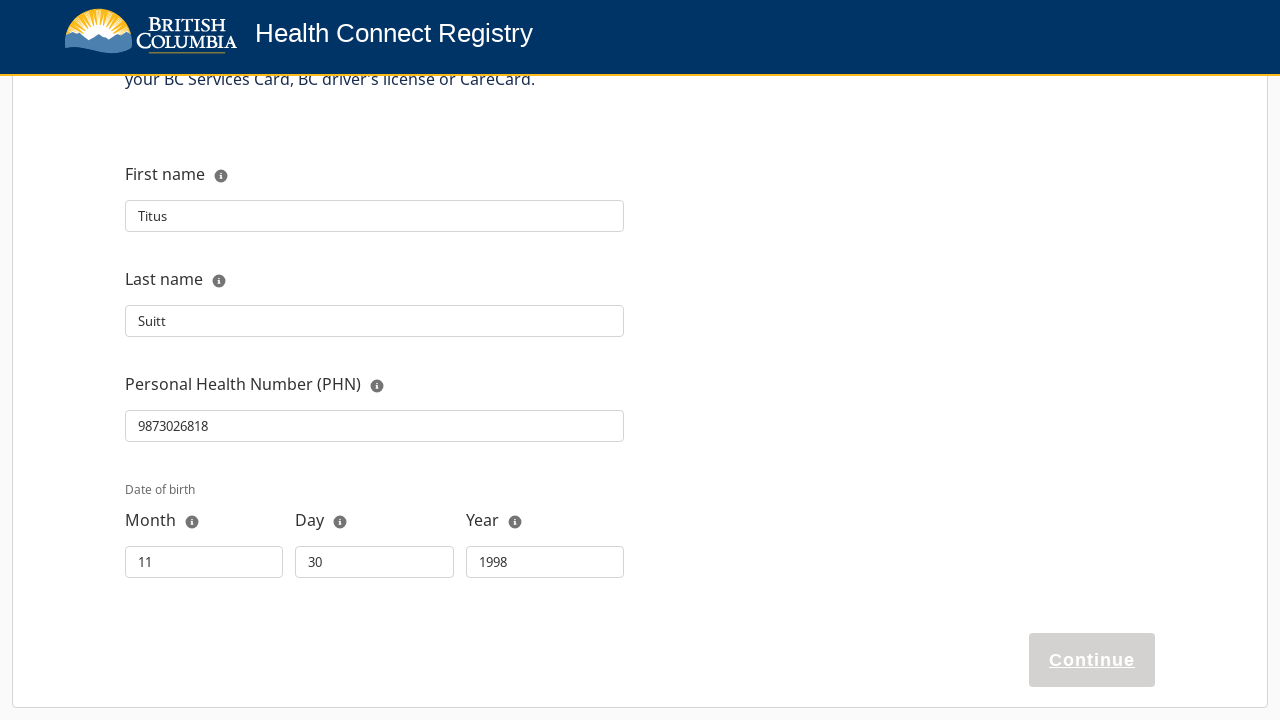

Clicked on error message: 'The information entered does not match provincial health records' at (662, 457) on internal:text="The information entered does not match provincial health records.
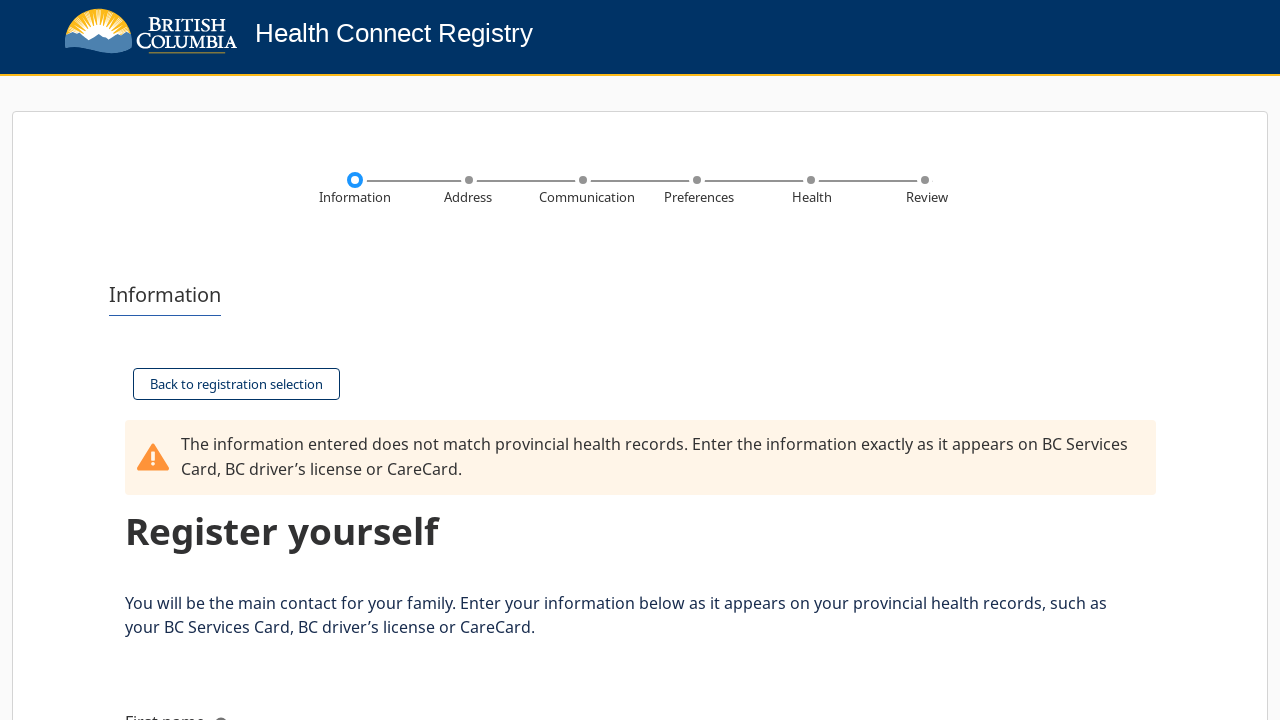

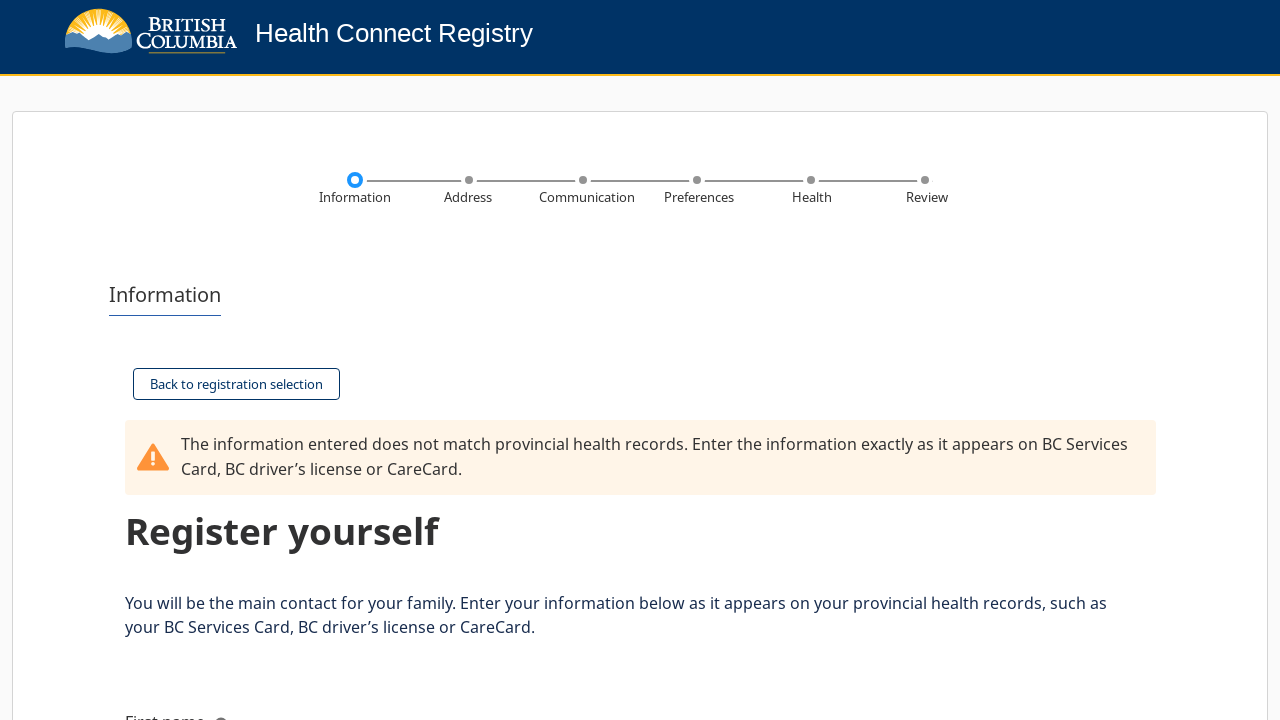